Tests an e-commerce flow on a practice website: searches for products containing "ber", adds items to cart, proceeds to checkout, applies a promo code, and places an order.

Starting URL: https://rahulshettyacademy.com/seleniumPractise/#/

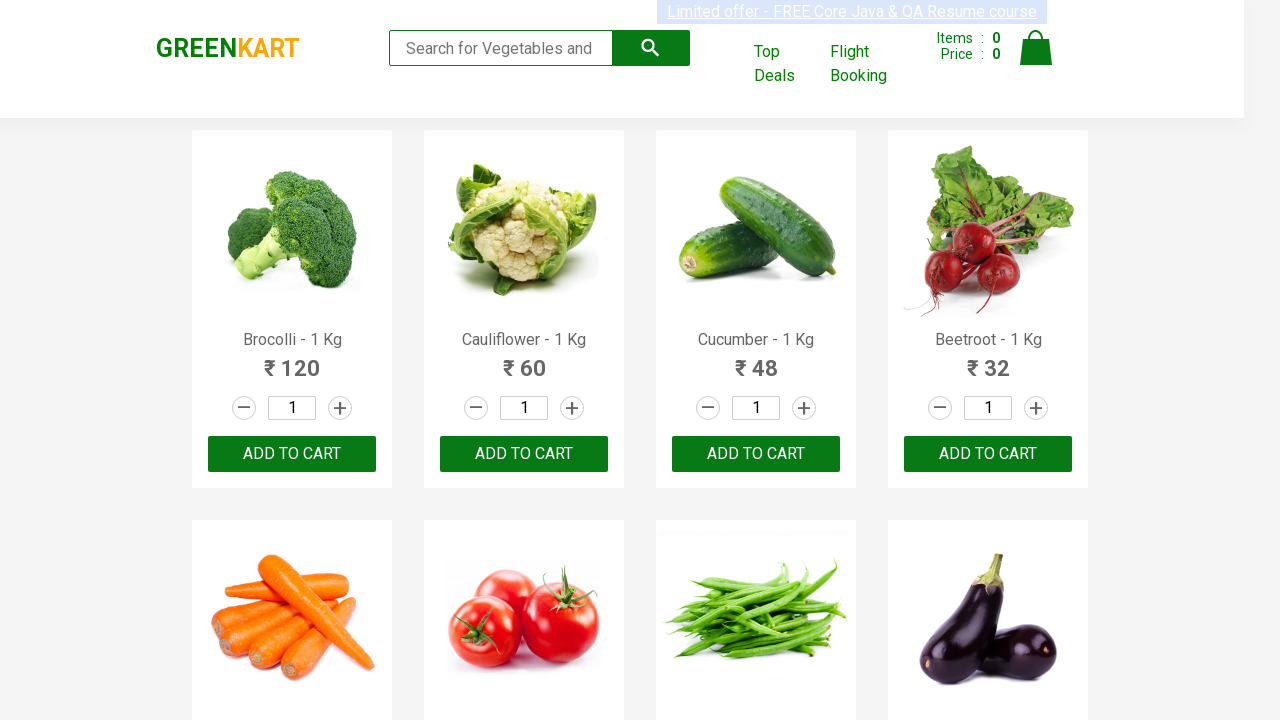

Filled search field with 'ber' on //*[@placeholder='Search for Vegetables and Fruits']
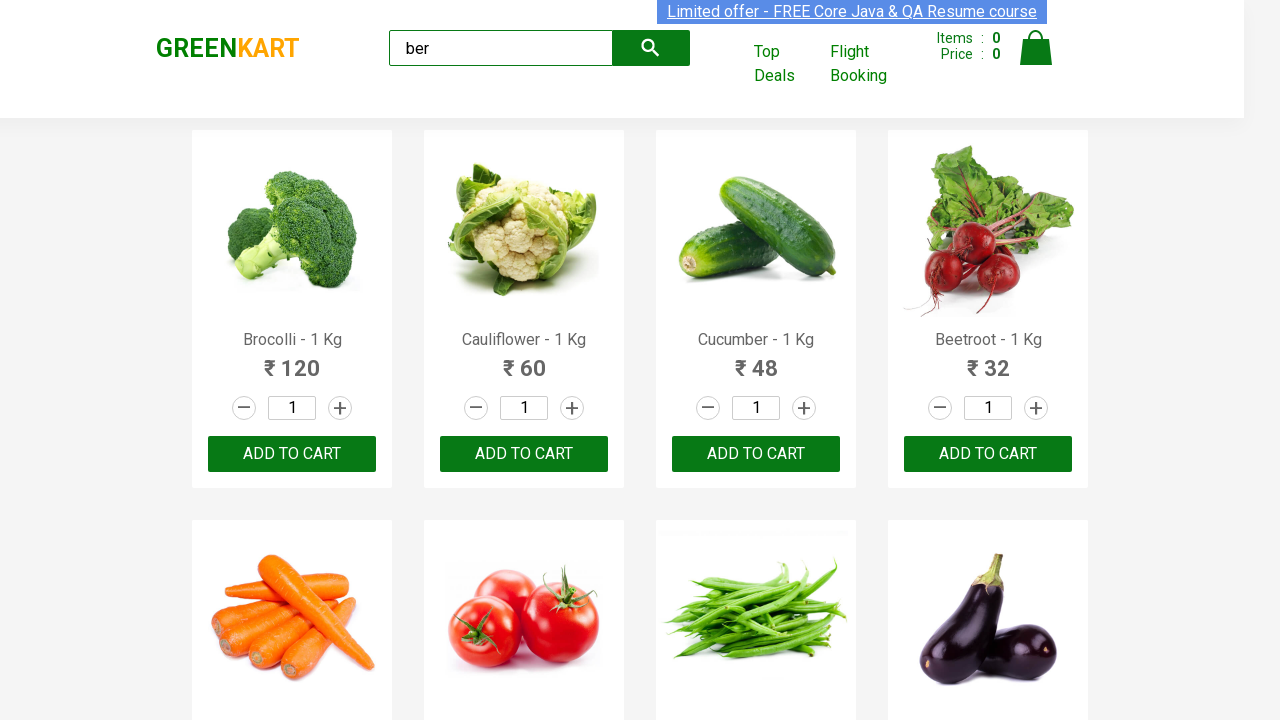

Clicked search button to search for products at (651, 48) on xpath=//*[@class='search-button']
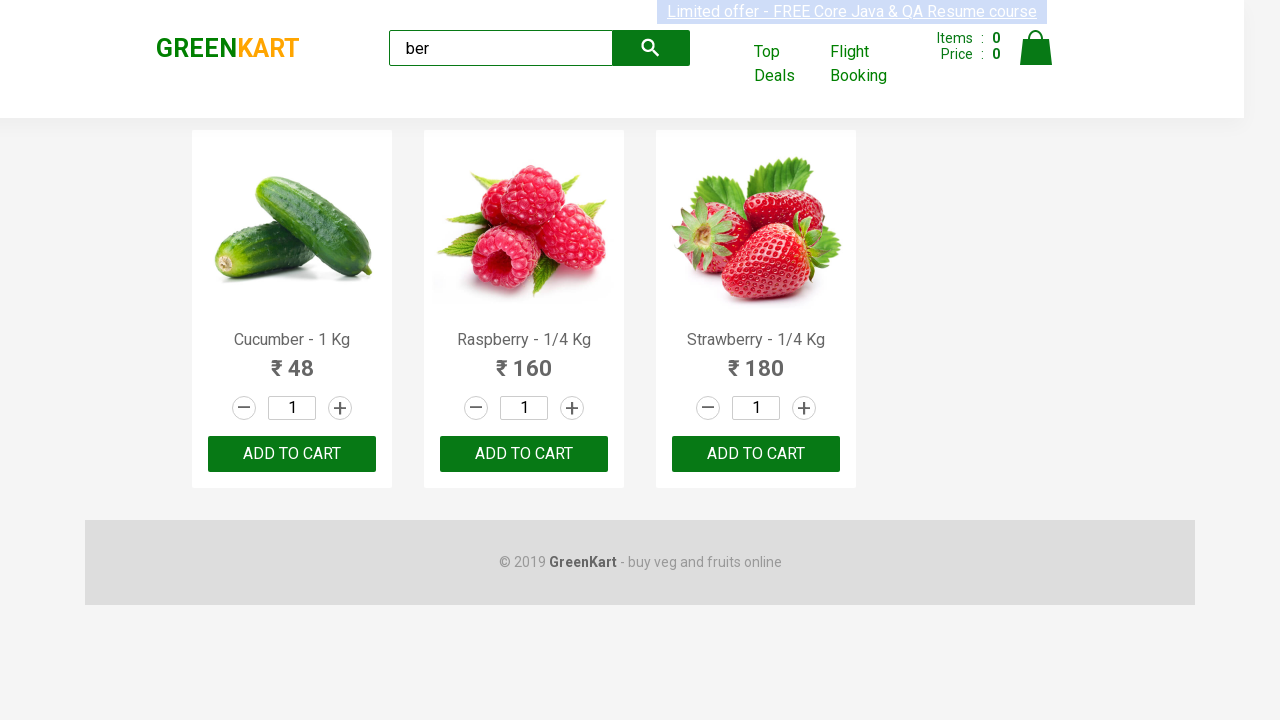

Product list loaded with add to cart buttons
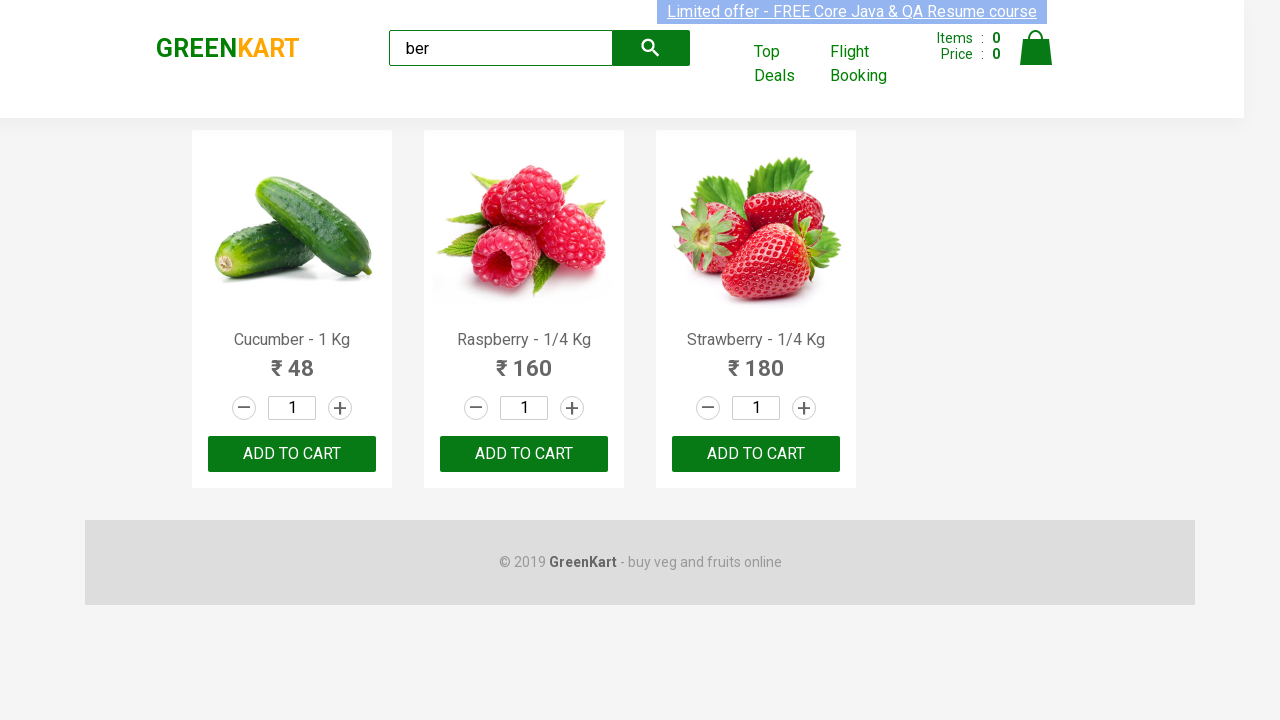

Added product 1 to cart at (292, 454) on xpath=//div[@class='product']/div/button >> nth=0
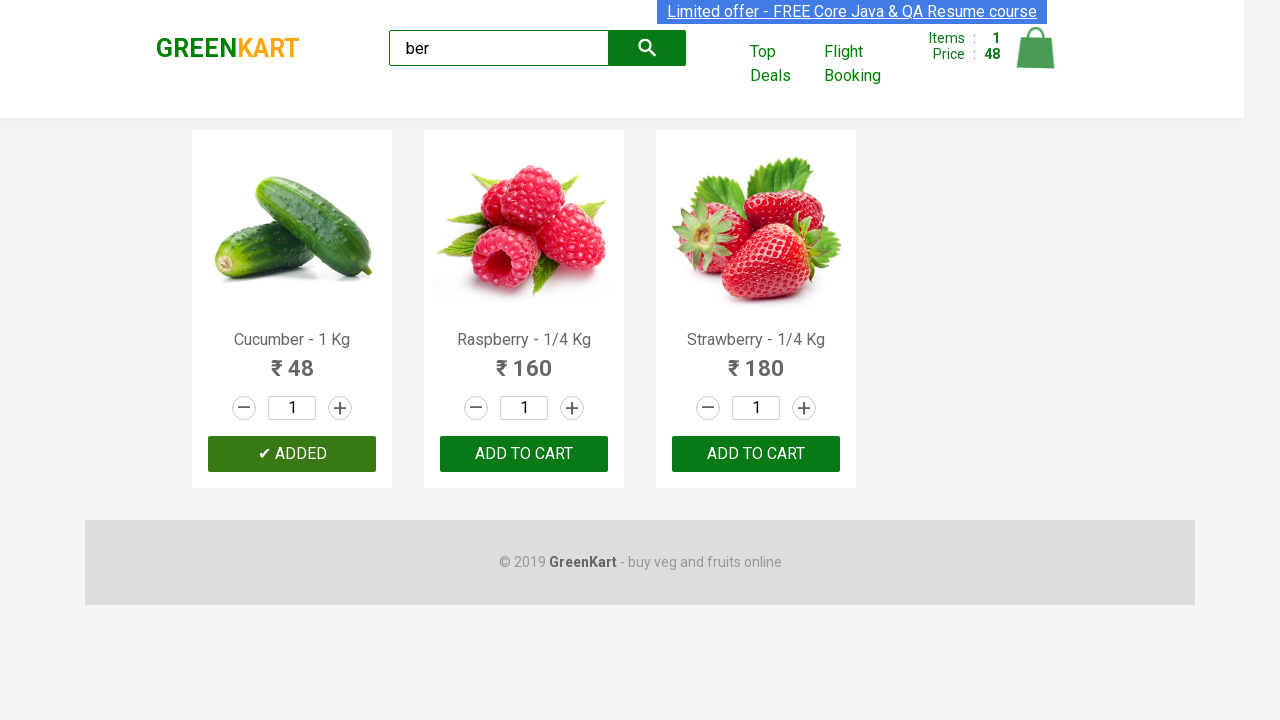

Added product 2 to cart at (524, 454) on xpath=//div[@class='product']/div/button >> nth=1
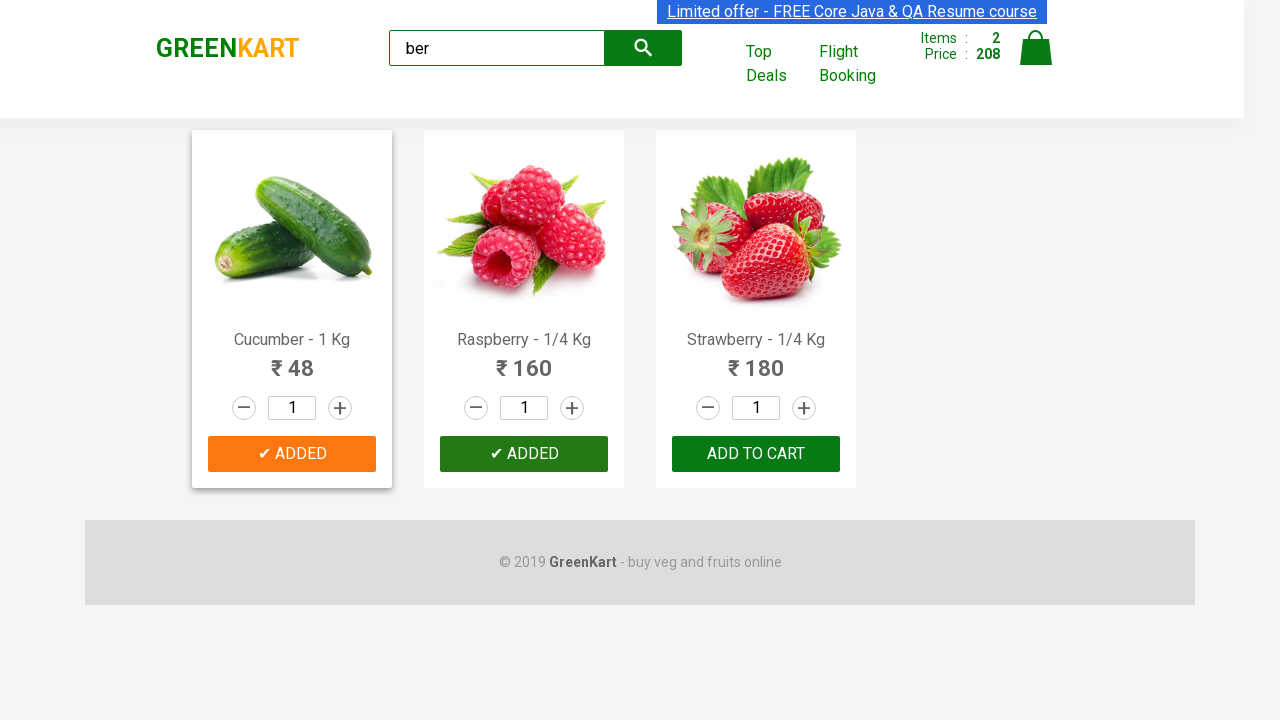

Added product 3 to cart at (756, 454) on xpath=//div[@class='product']/div/button >> nth=2
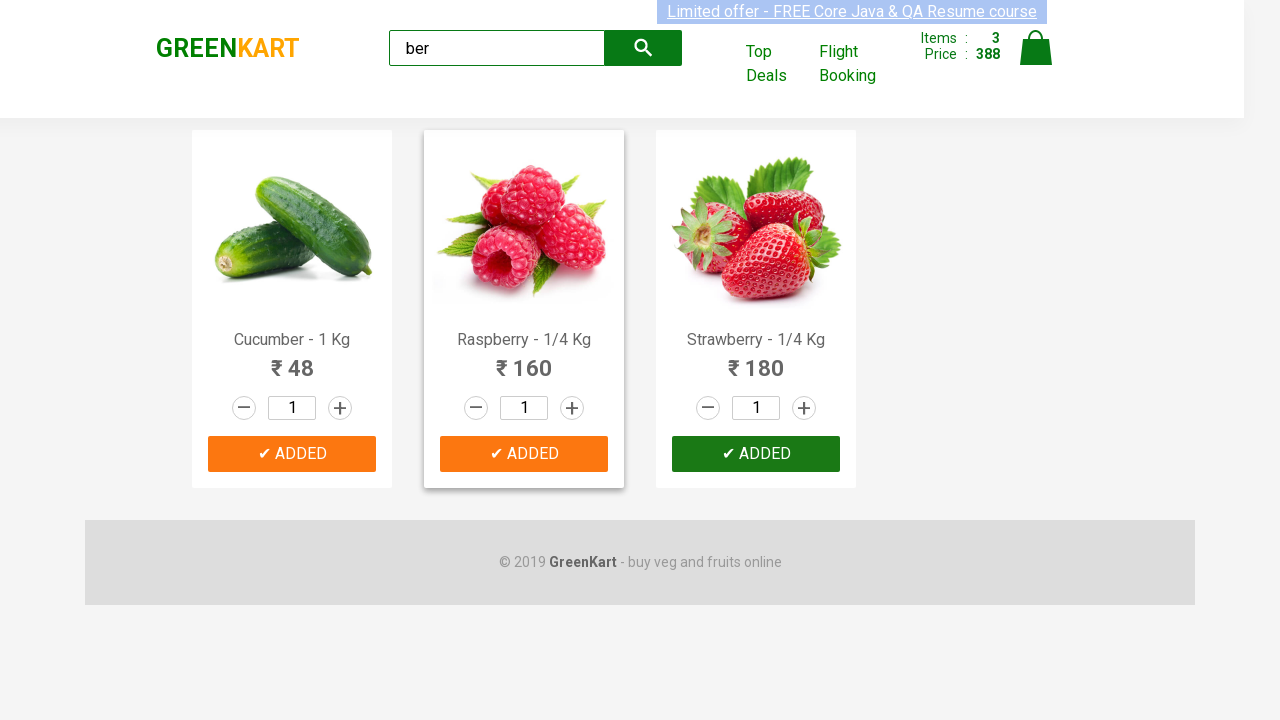

Clicked cart icon to view cart at (1036, 48) on xpath=//*[@class='cart-icon']//img
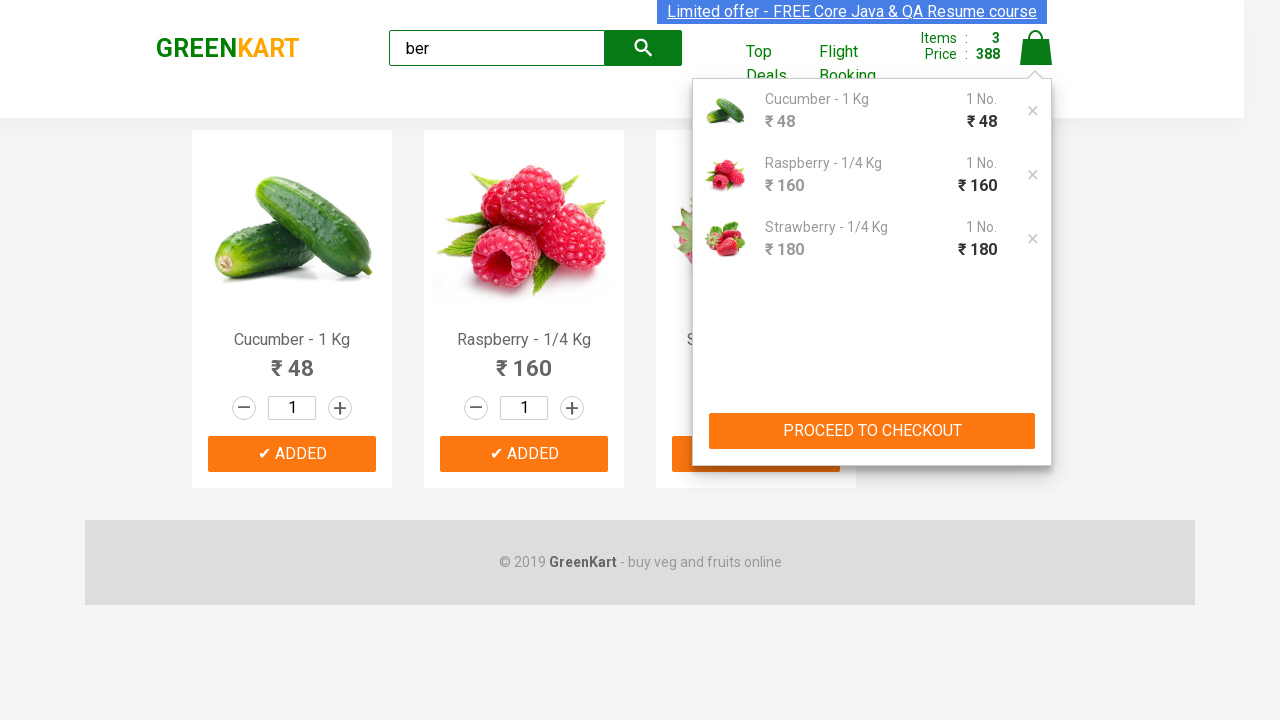

Clicked PROCEED TO CHECKOUT button at (872, 431) on (//*[text()='PROCEED TO CHECKOUT'])
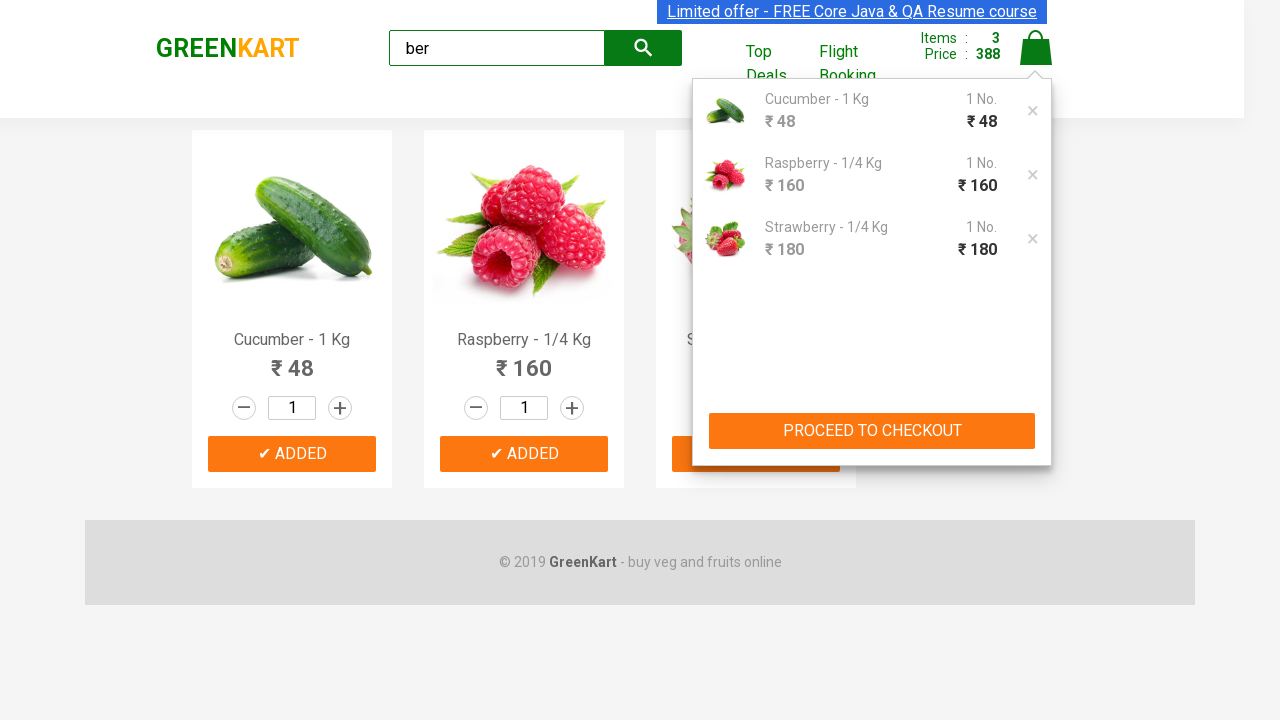

Entered promo code 'rahulshettyacademy' on //*[@class='promoCode']
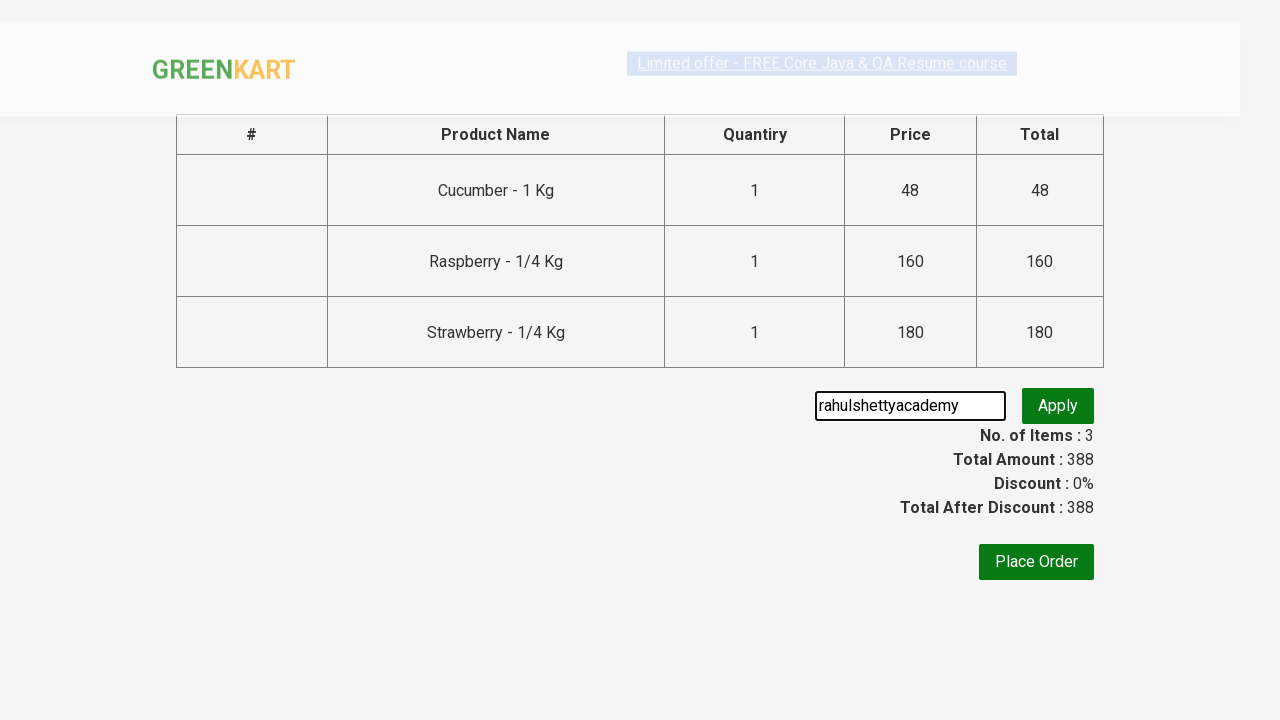

Clicked Apply button to apply promo code at (1058, 406) on (//*[text()='Apply'])
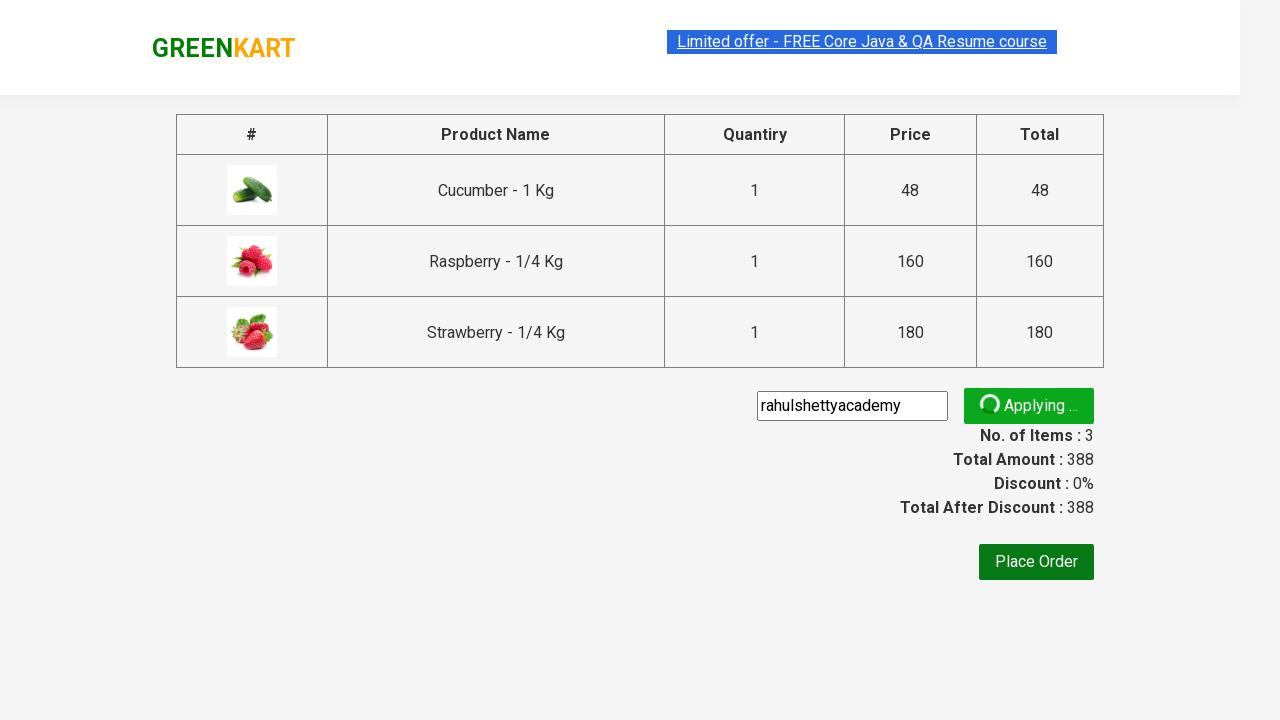

Promo code successfully applied
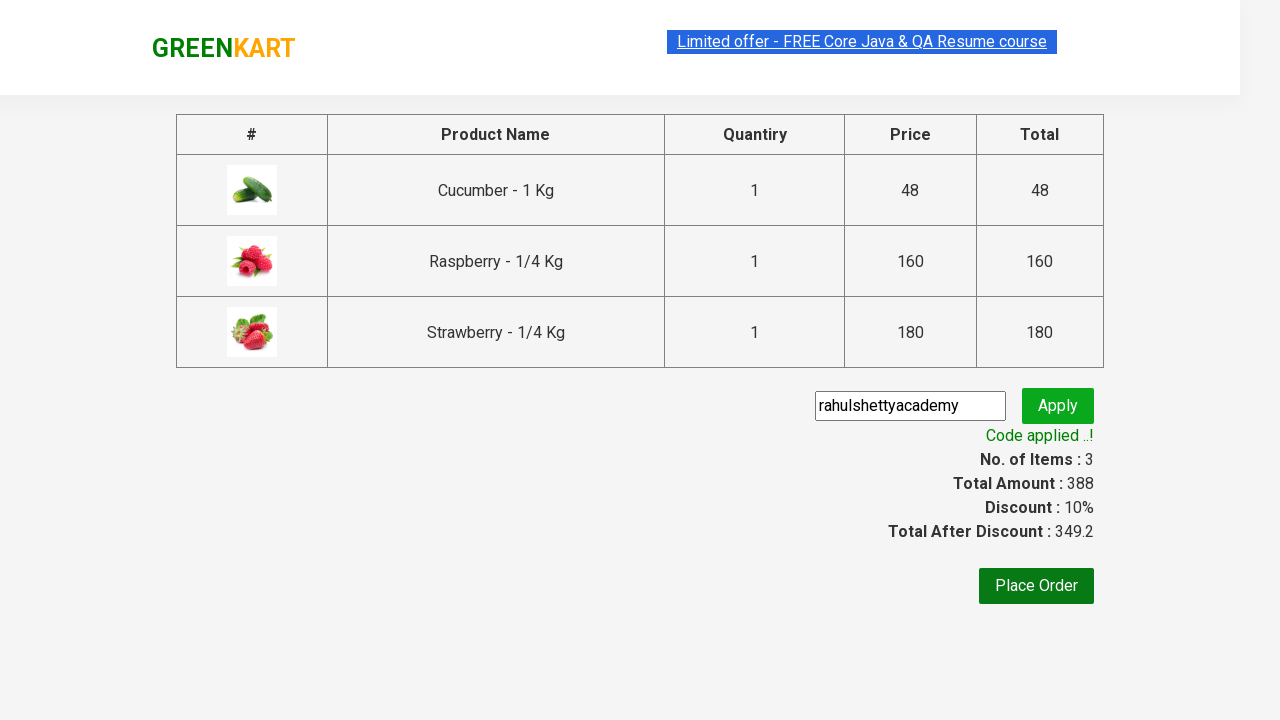

Clicked Place Order button to complete purchase at (1036, 586) on (//*[text()='Place Order'])
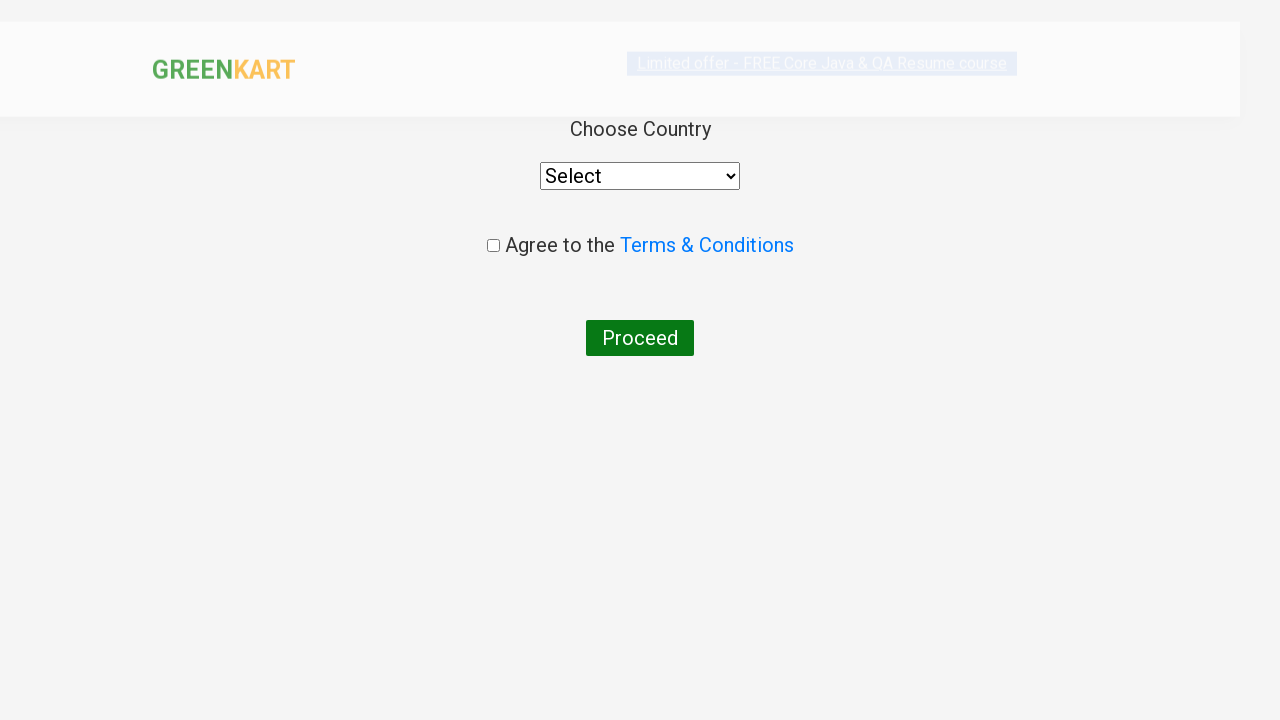

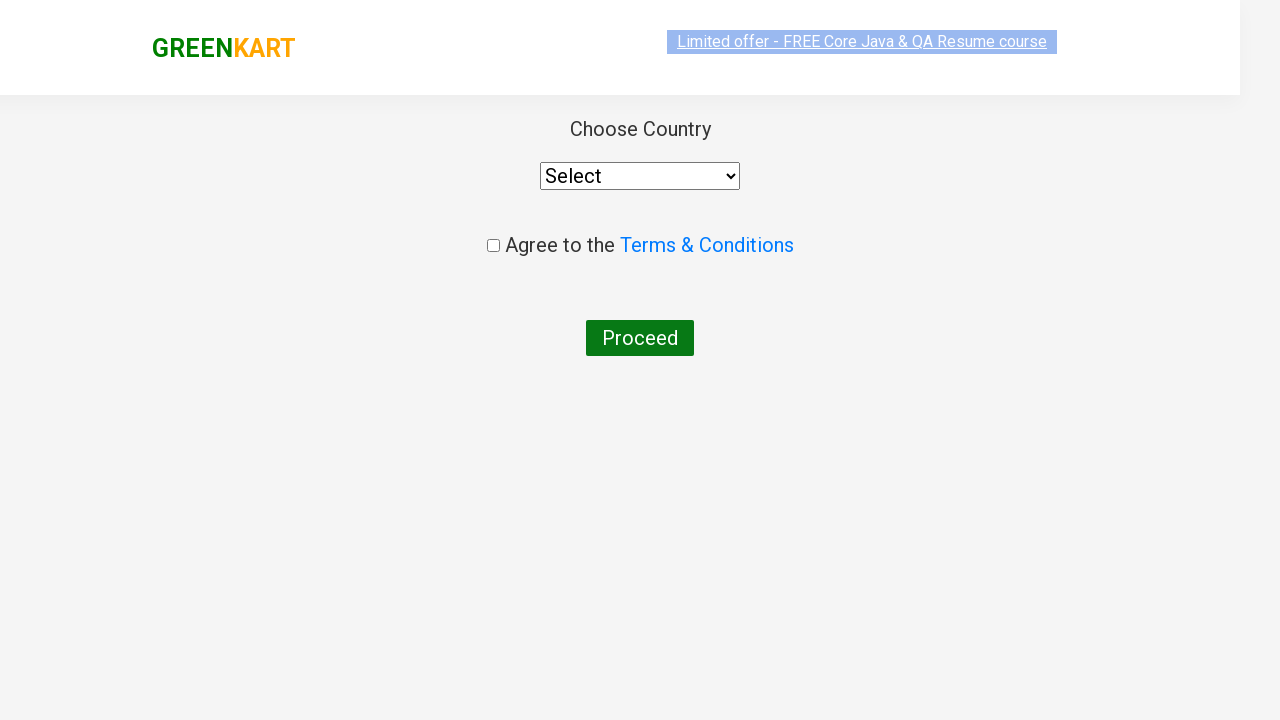